Tests dropdown menu functionality by clicking a dropdown button, waiting for menu items to appear, clicking the Facebook link, and then navigating back

Starting URL: https://omayo.blogspot.com/

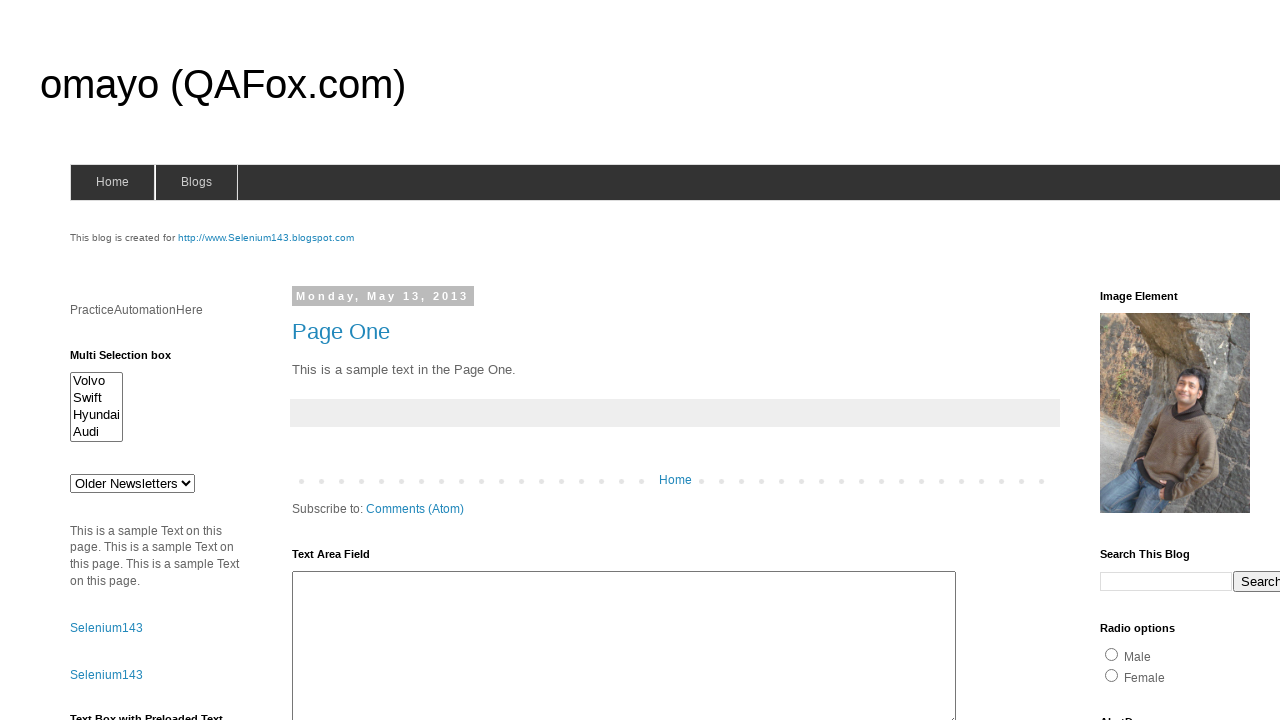

Clicked dropdown button to open menu at (1227, 360) on button.dropbtn
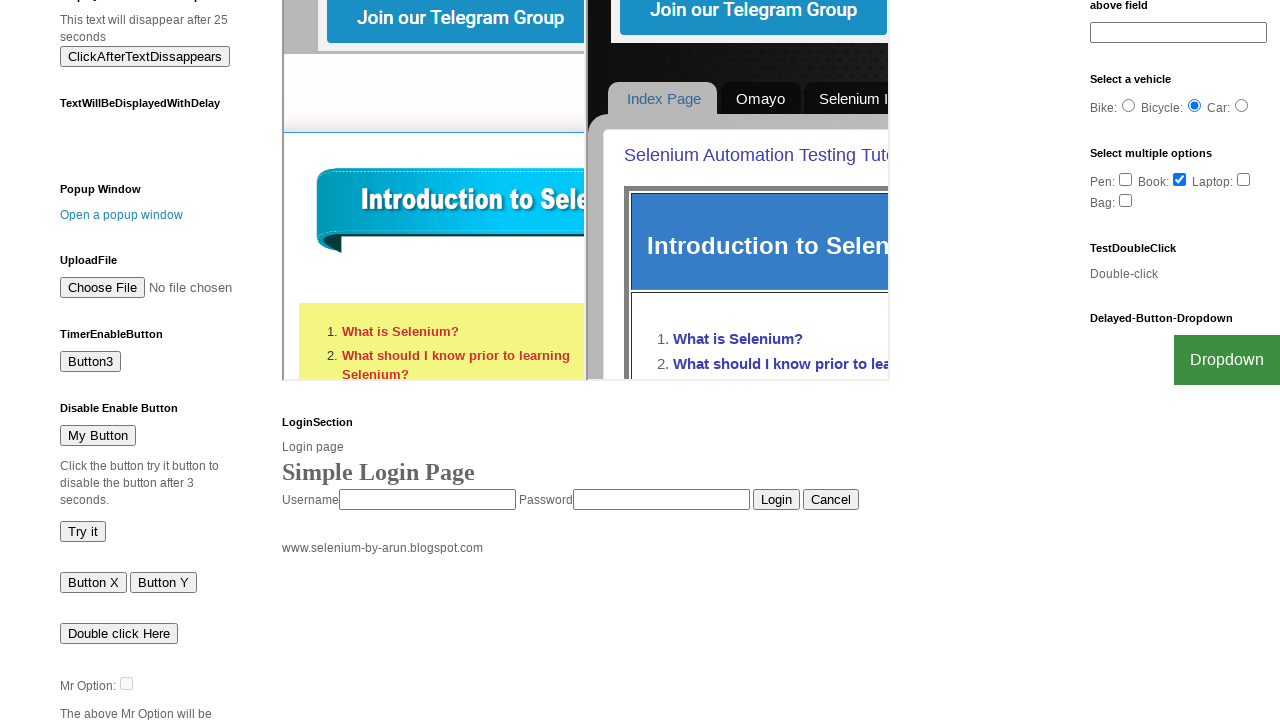

Facebook link became visible in dropdown menu
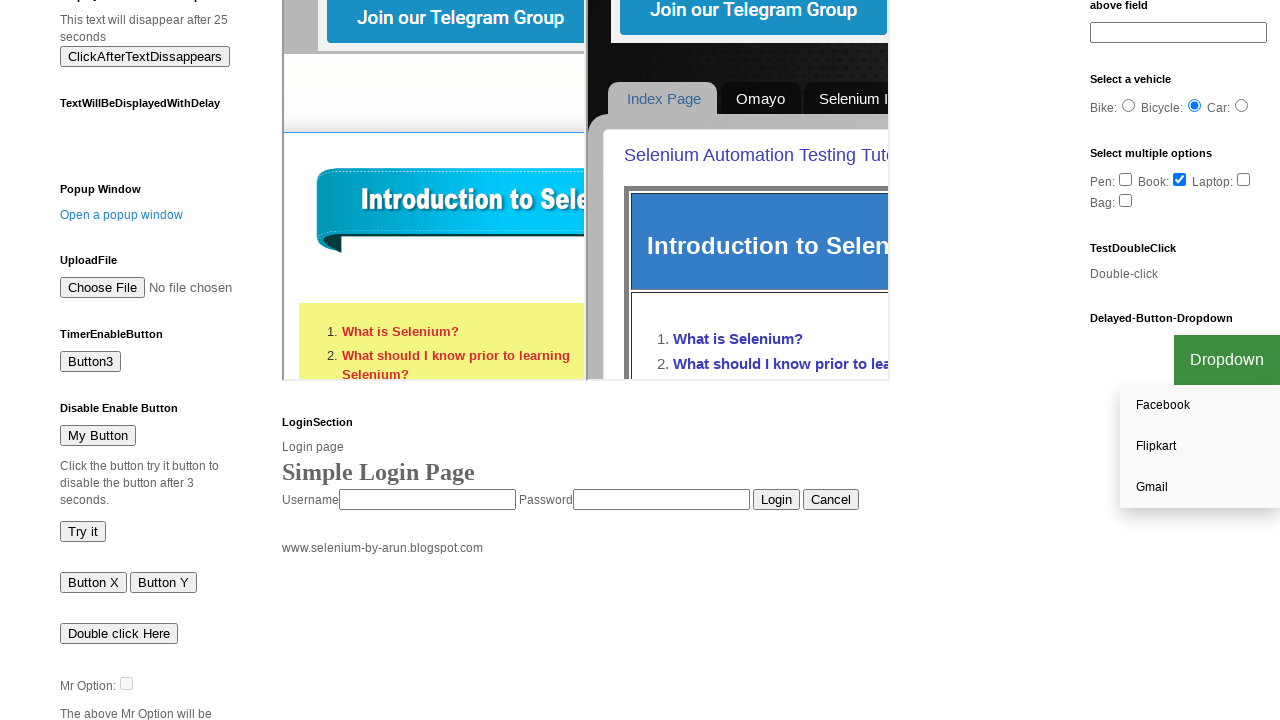

Clicked Facebook link at (1200, 406) on a:text('Facebook')
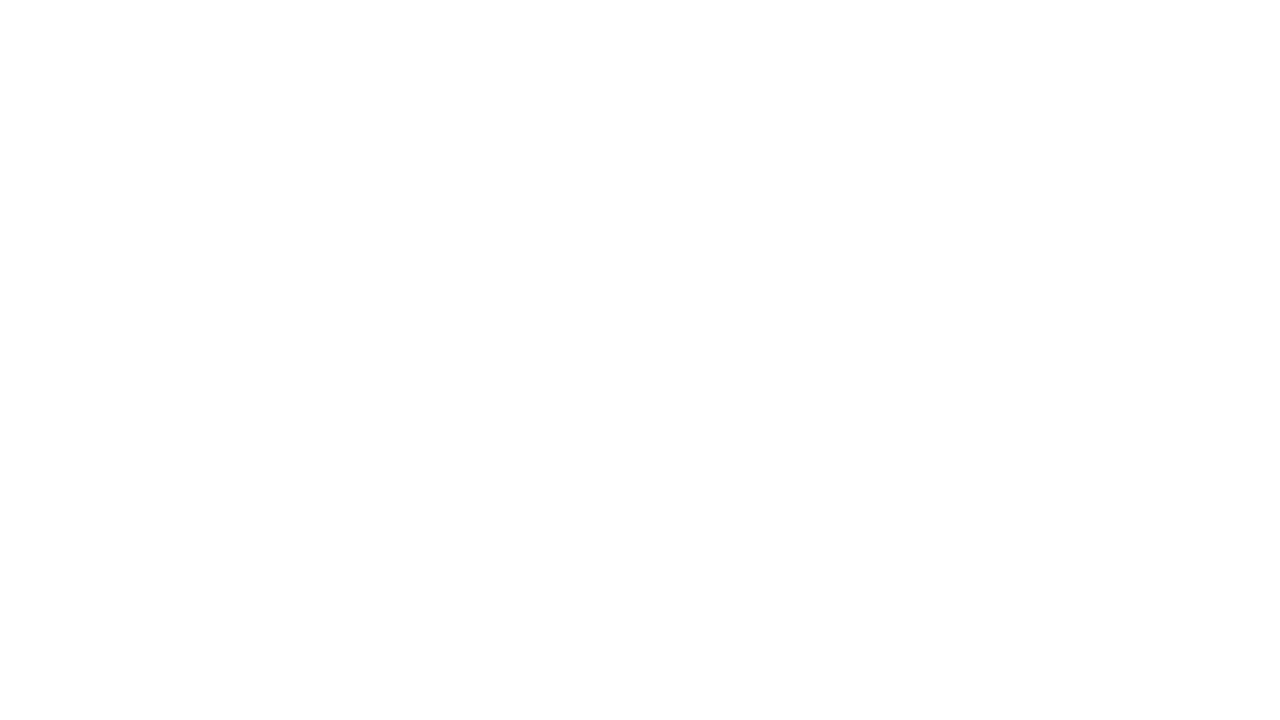

Navigated back to original page
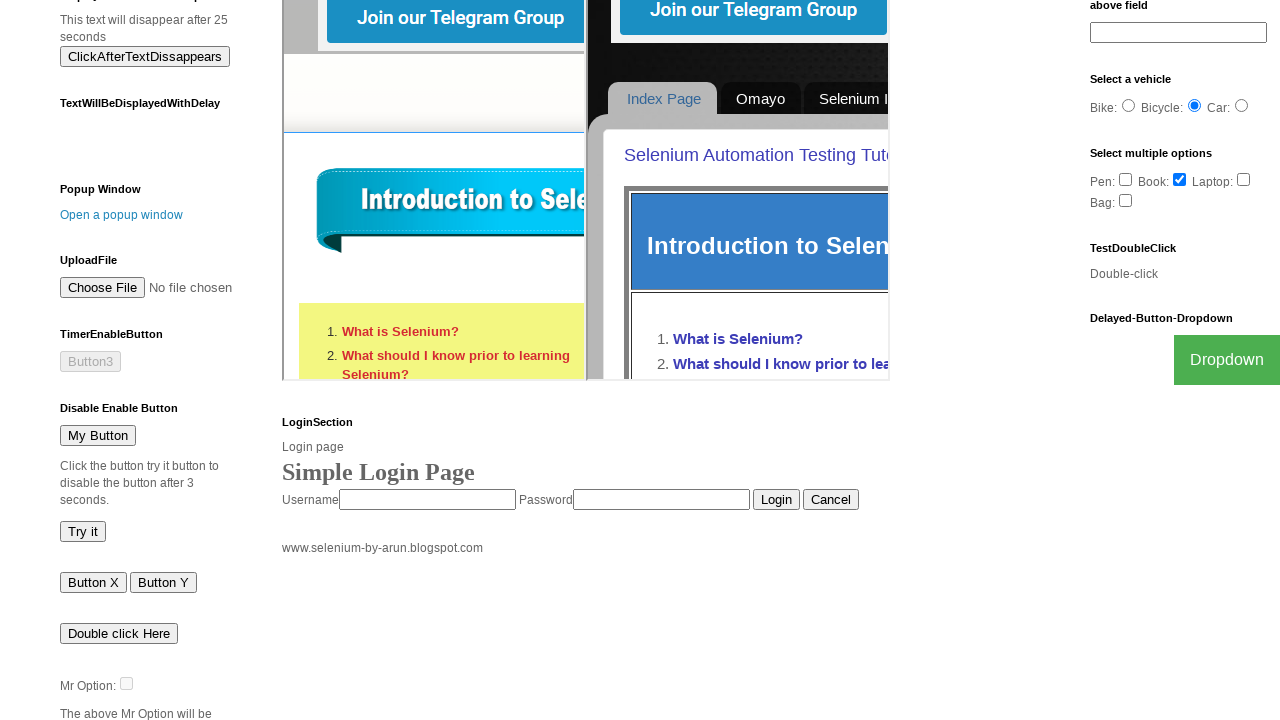

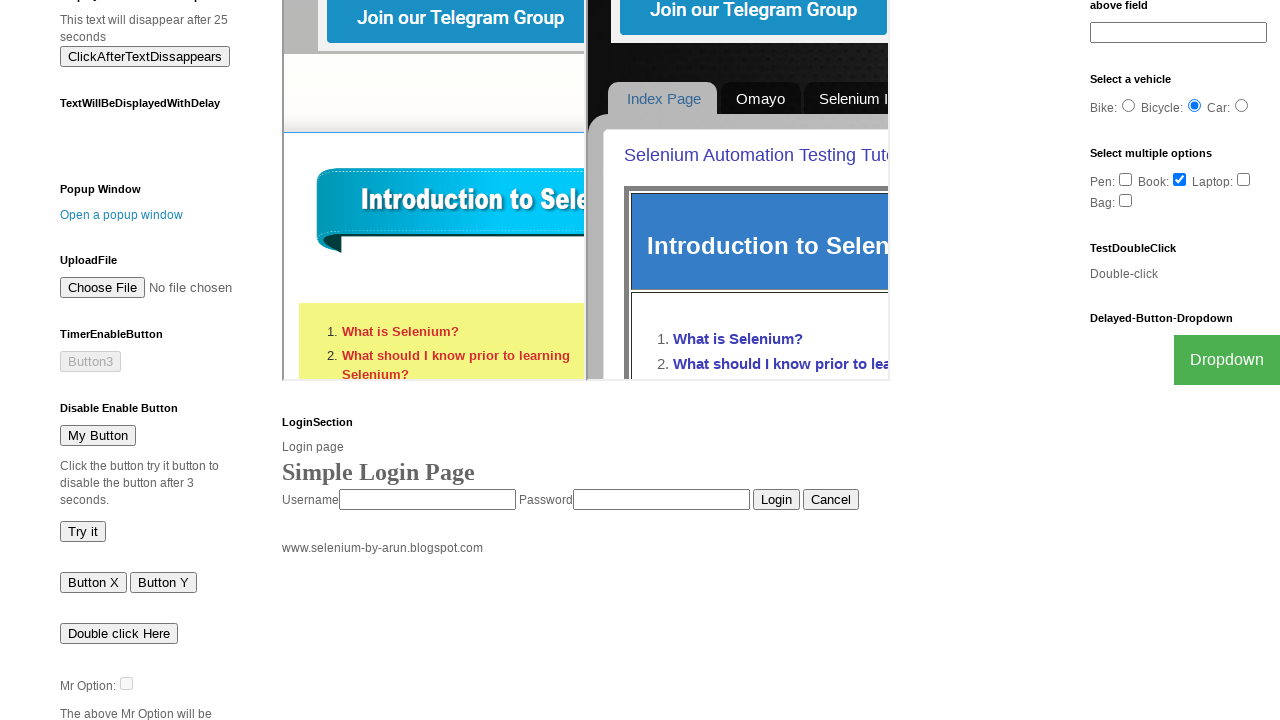